Navigates to a registration page and then clicks on the WebTable link to access a web table section

Starting URL: http://demo.automationtesting.in/Register.html

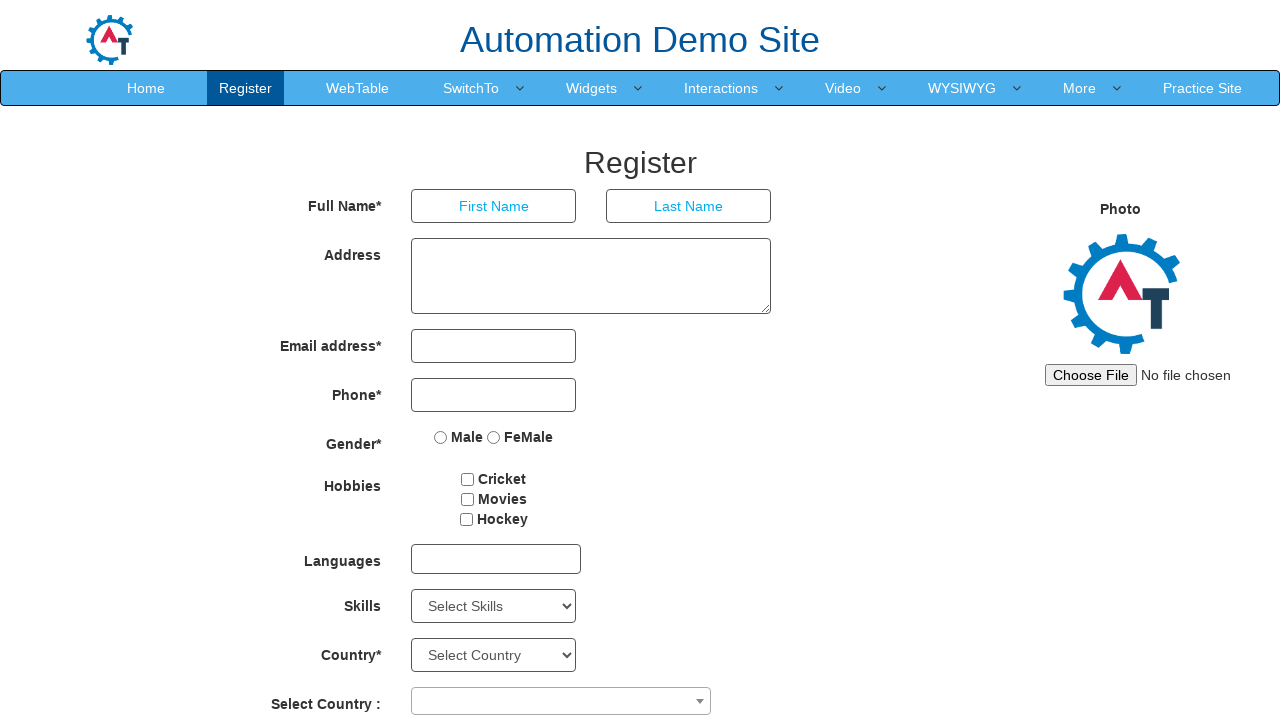

Navigated to registration page
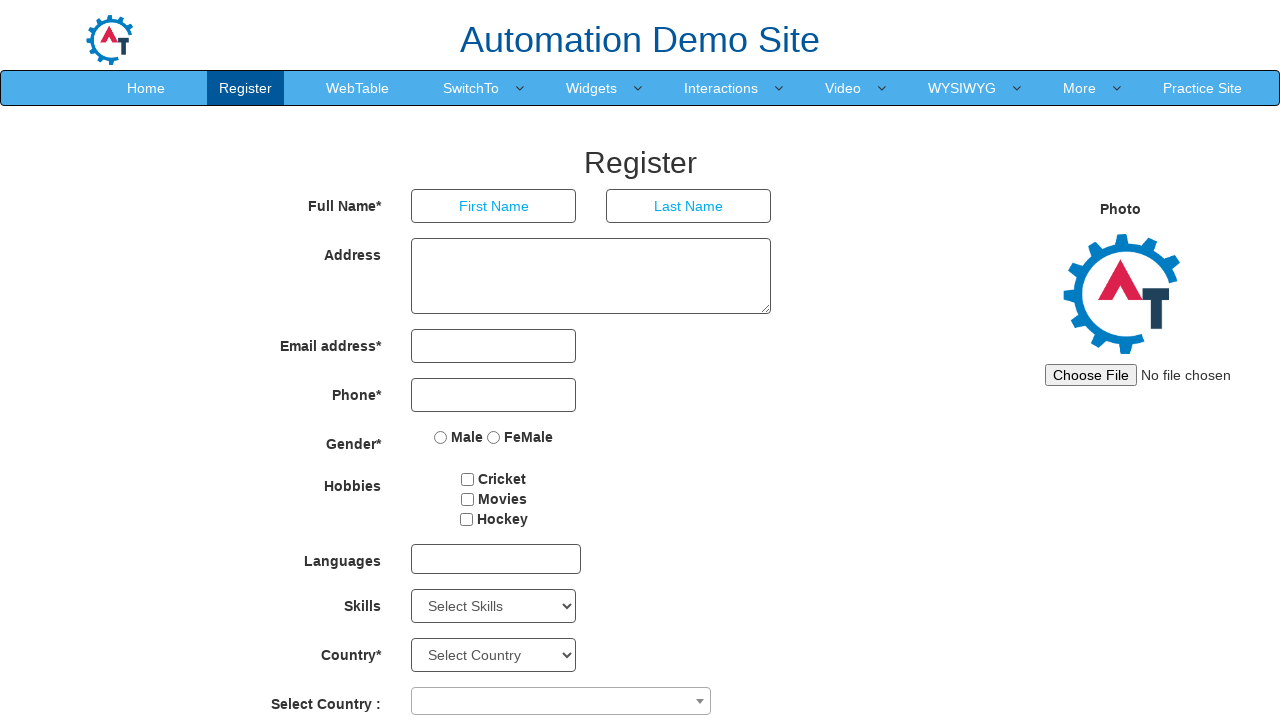

Clicked on WebTable link at (358, 88) on xpath=//a[text()='WebTable']
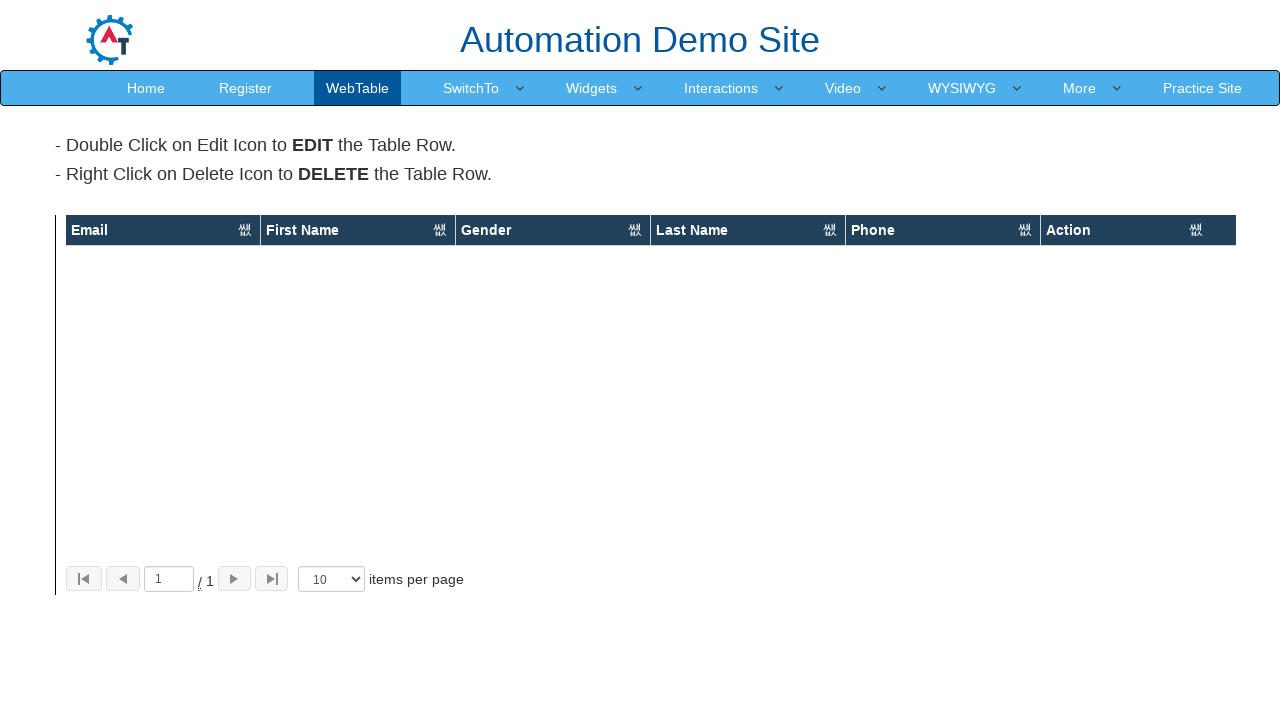

WebTable section loaded with Email column header visible
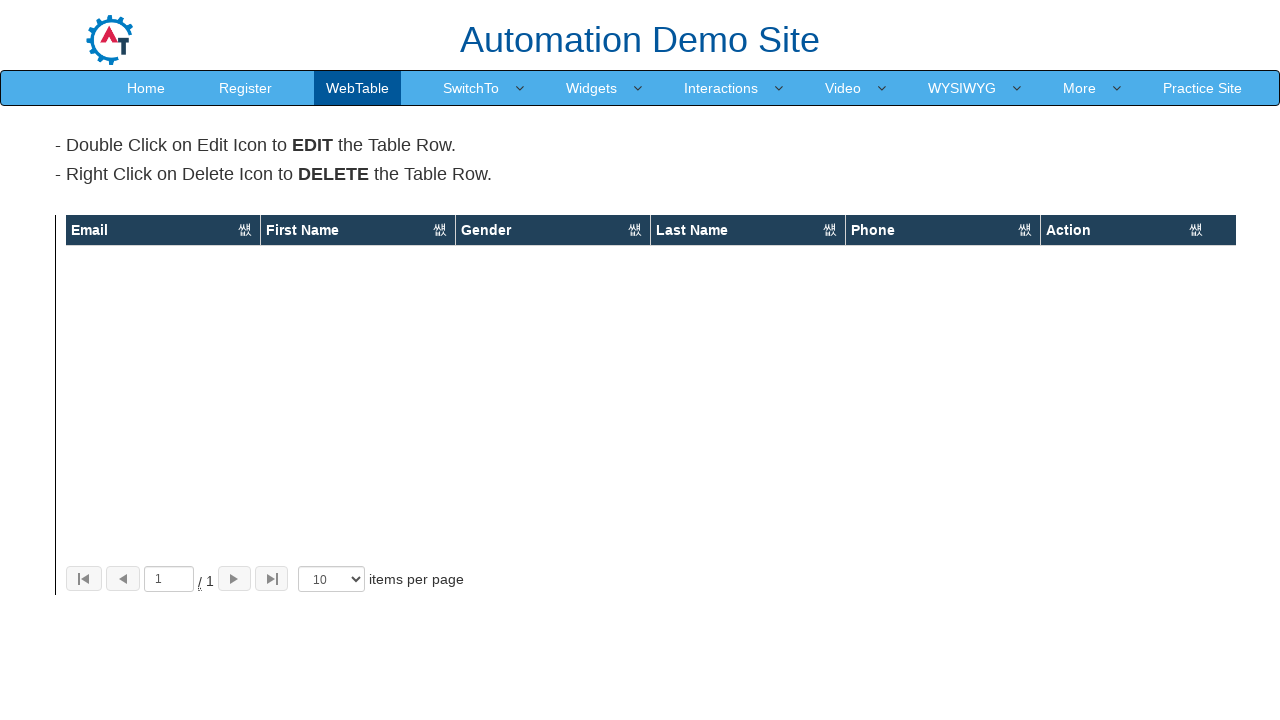

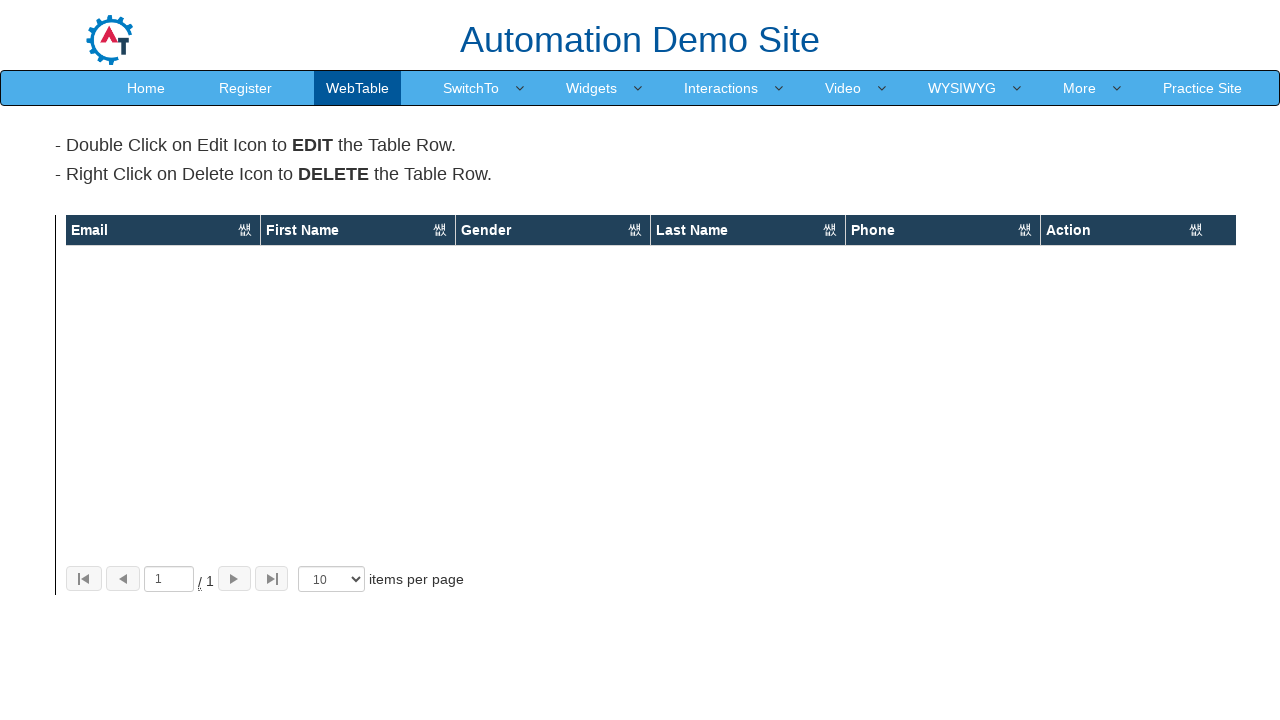